Finds an element by name attribute and verifies its text content

Starting URL: https://github.com/Vikkingg13

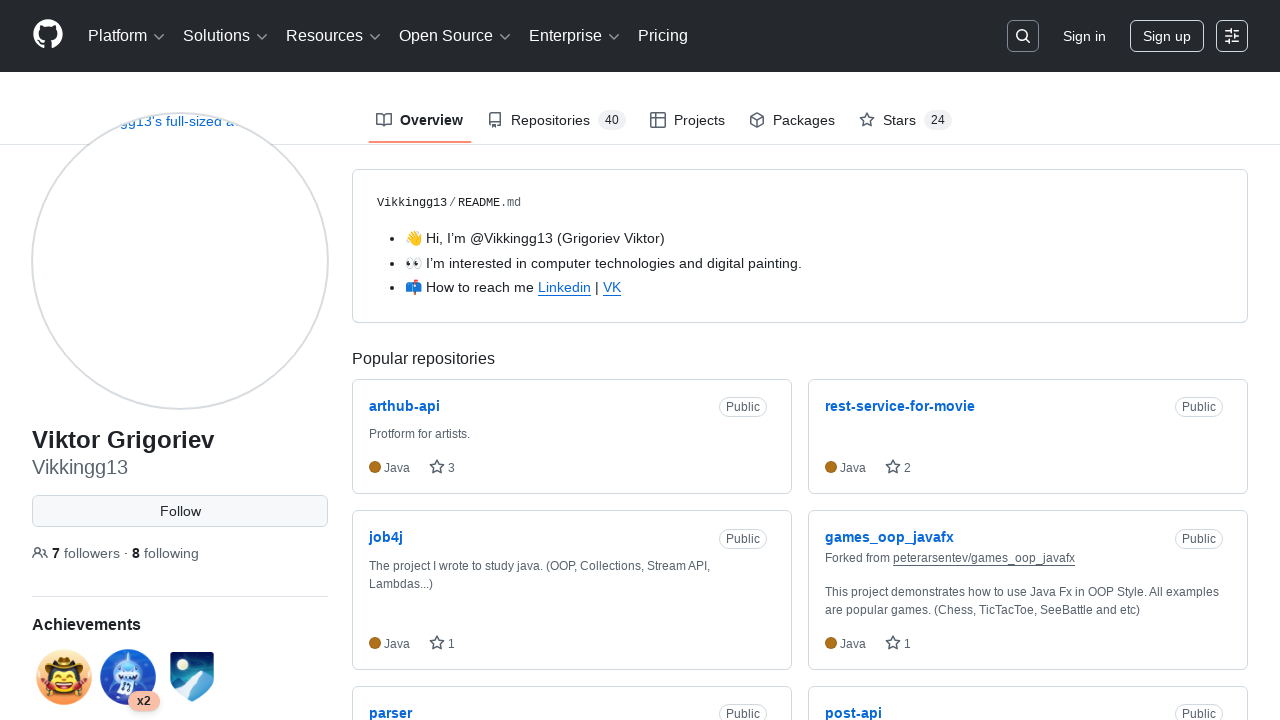

Navigated to GitHub user profile page
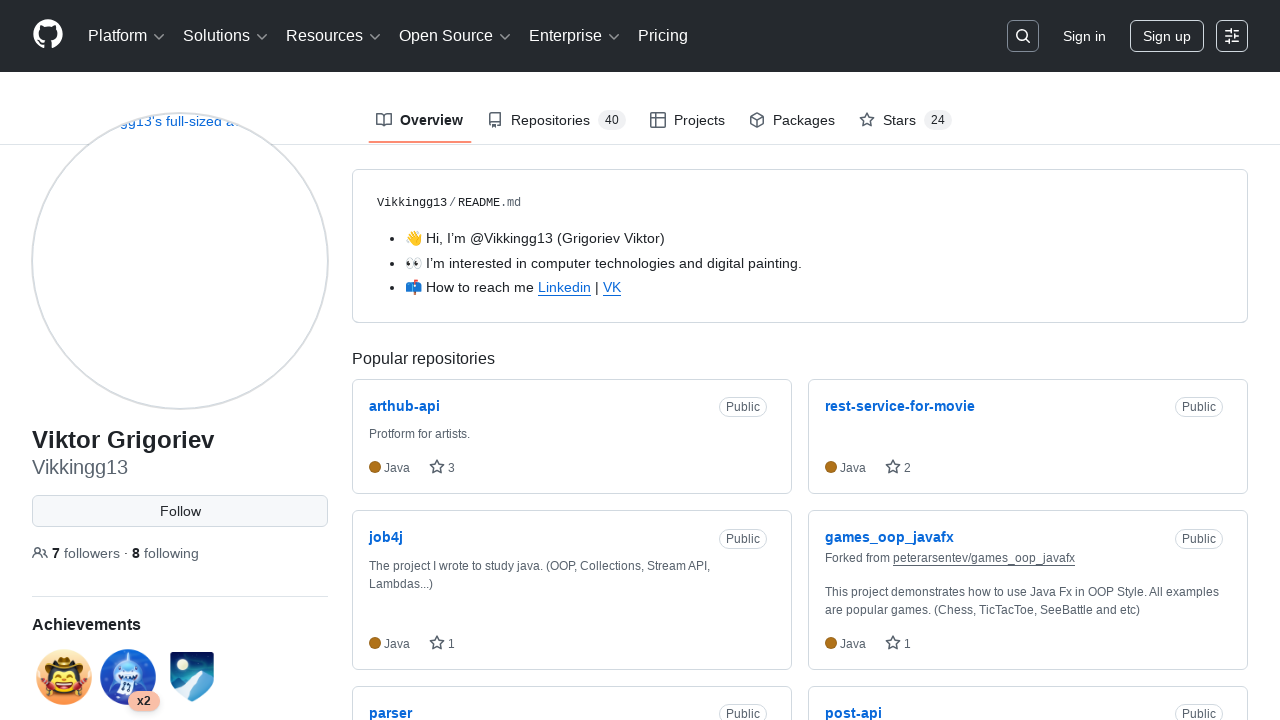

Located element by name attribute 'button'
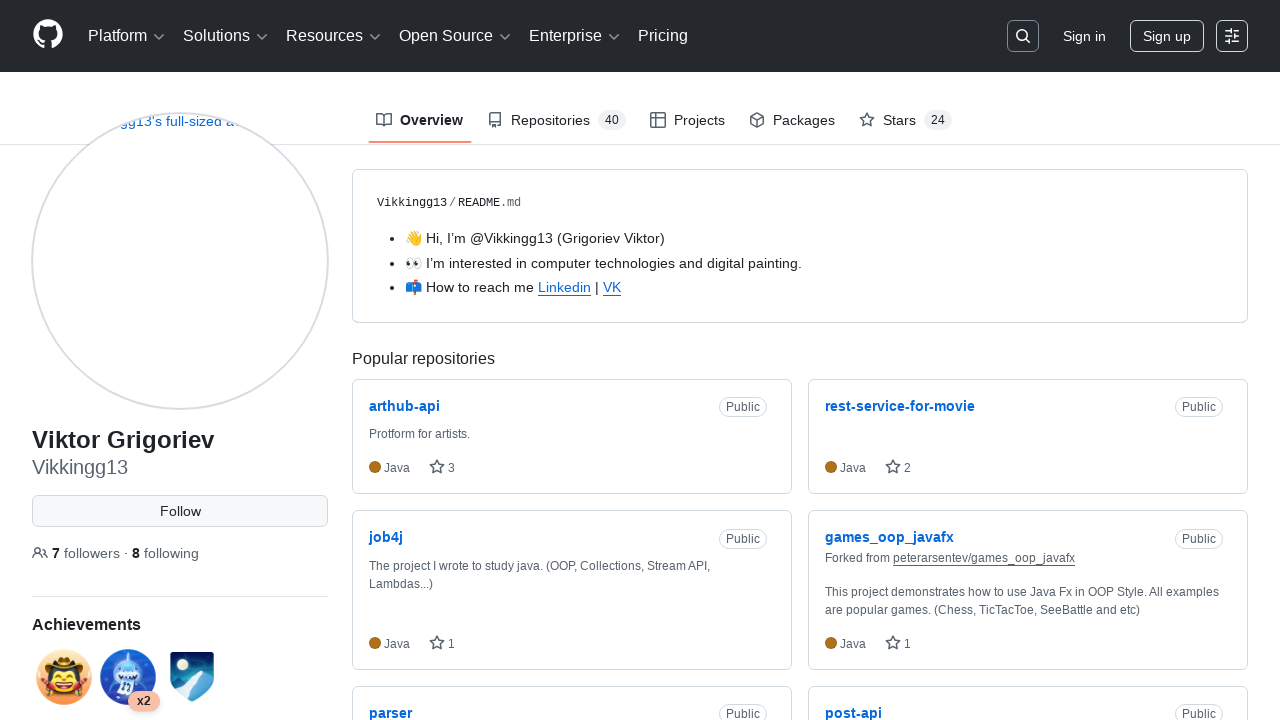

Verified element text content equals 'Show more activity'
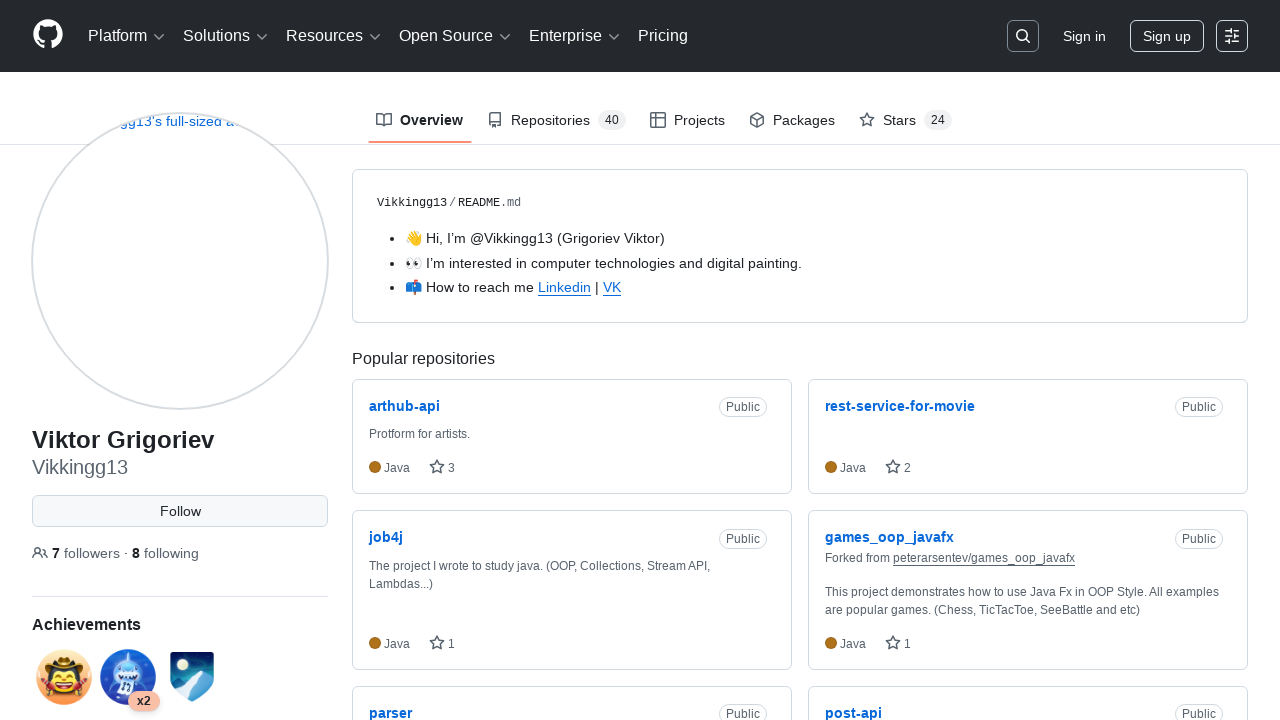

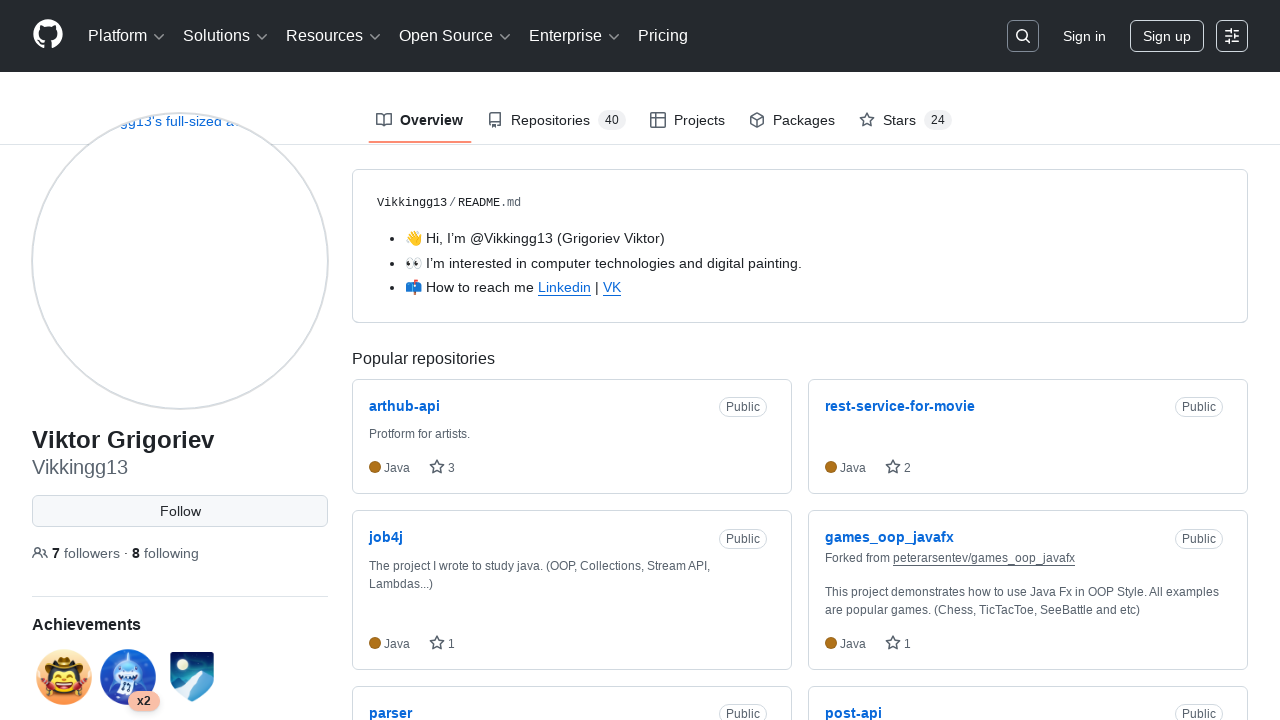